Tests dismissing a confirm dialog by clicking cancel and verifying the Cancel result message

Starting URL: https://demoqa.com/alerts

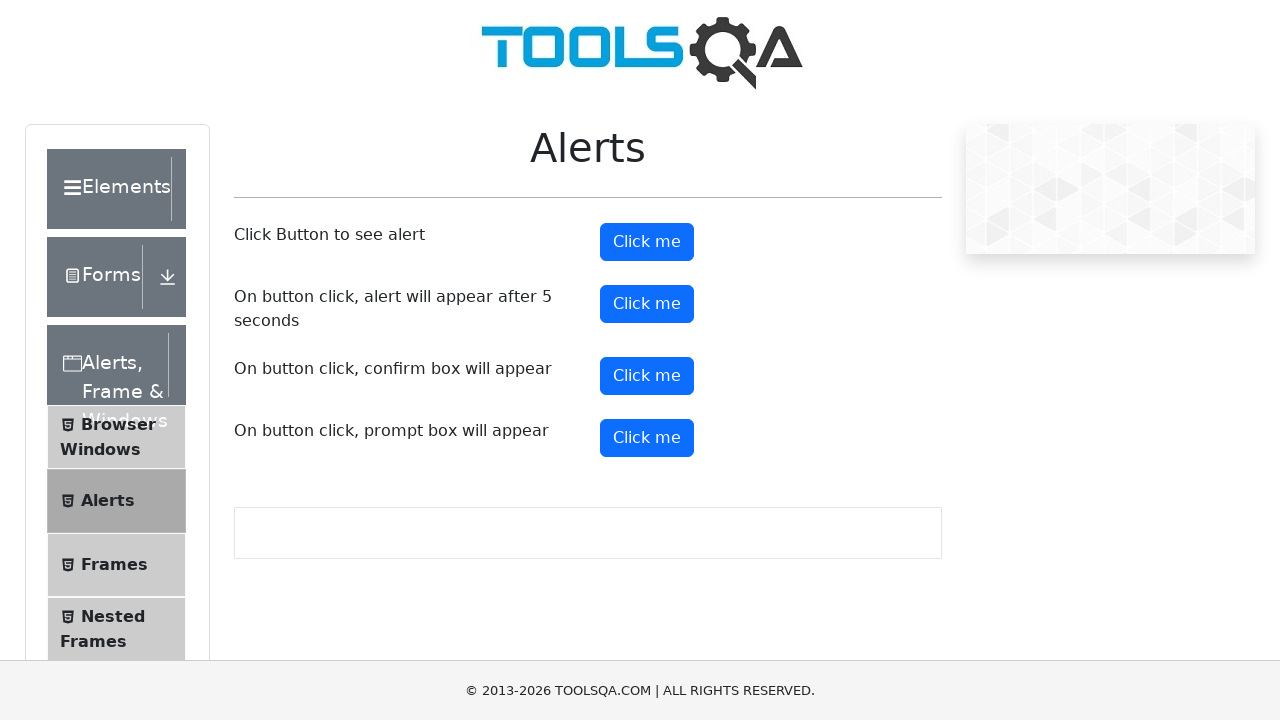

Set up dialog handler to dismiss confirm dialog
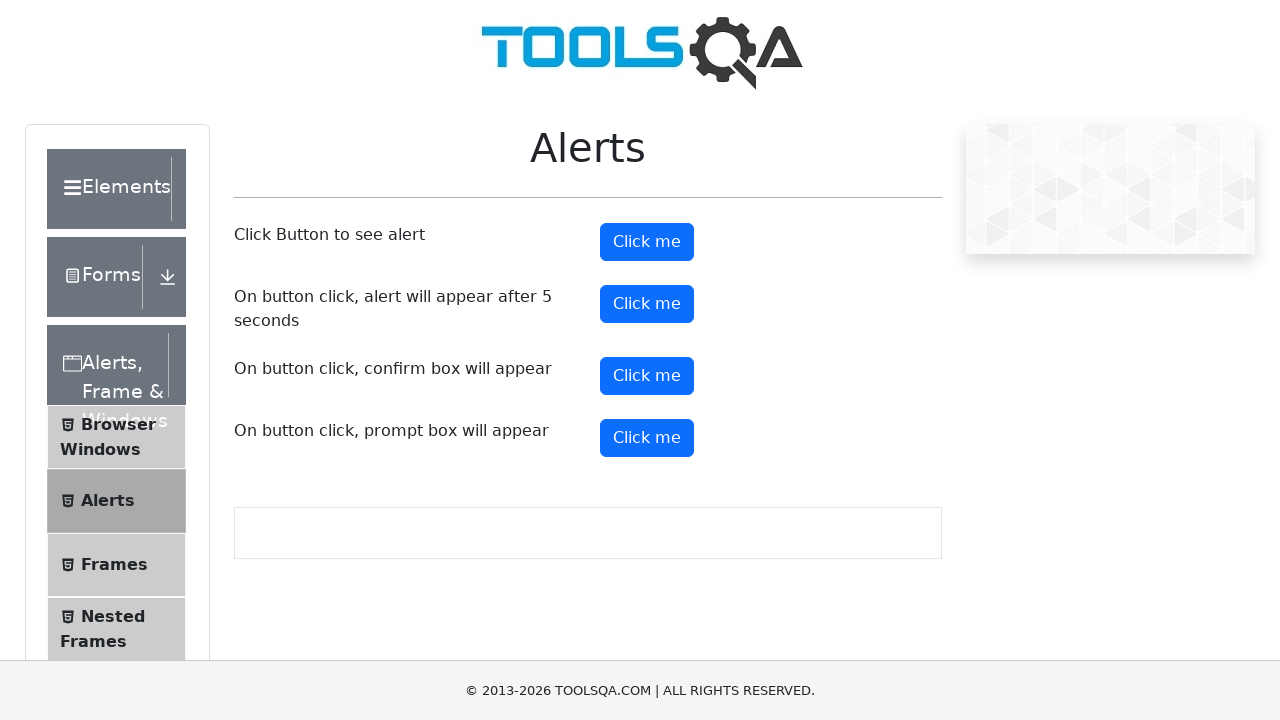

Scrolled confirm button into view
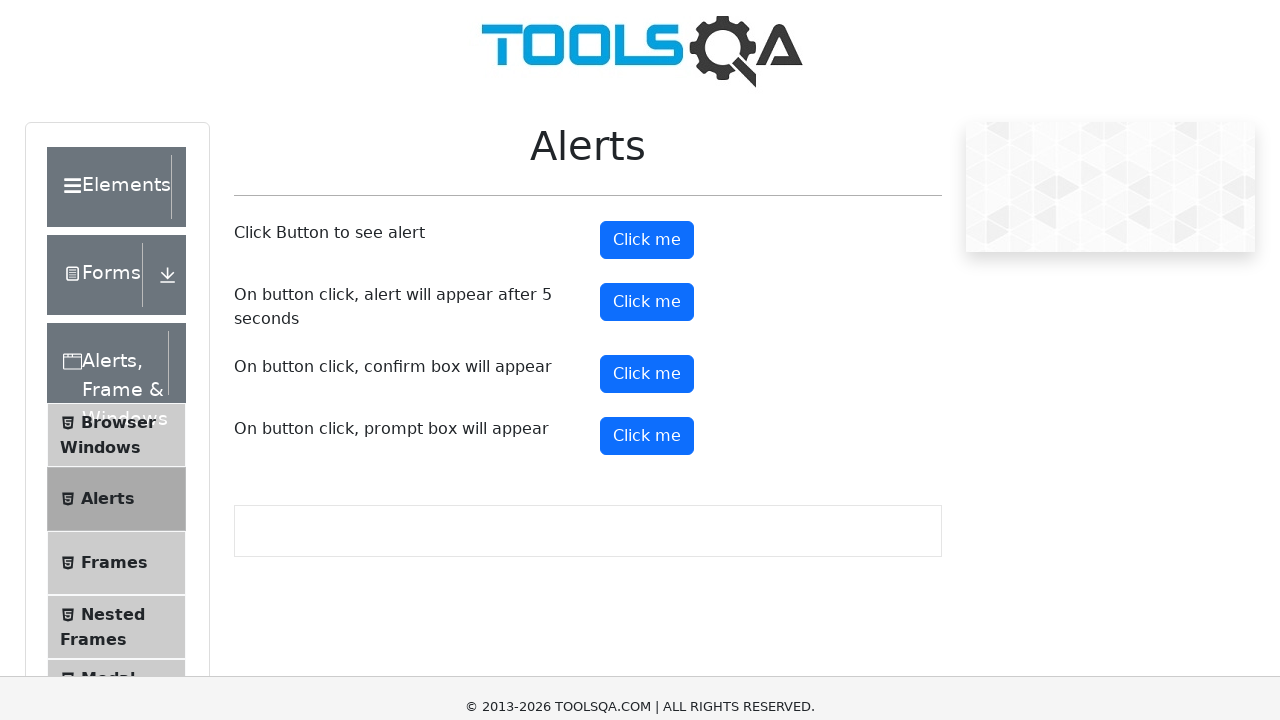

Clicked confirm button to trigger confirm dialog at (647, 19) on #confirmButton
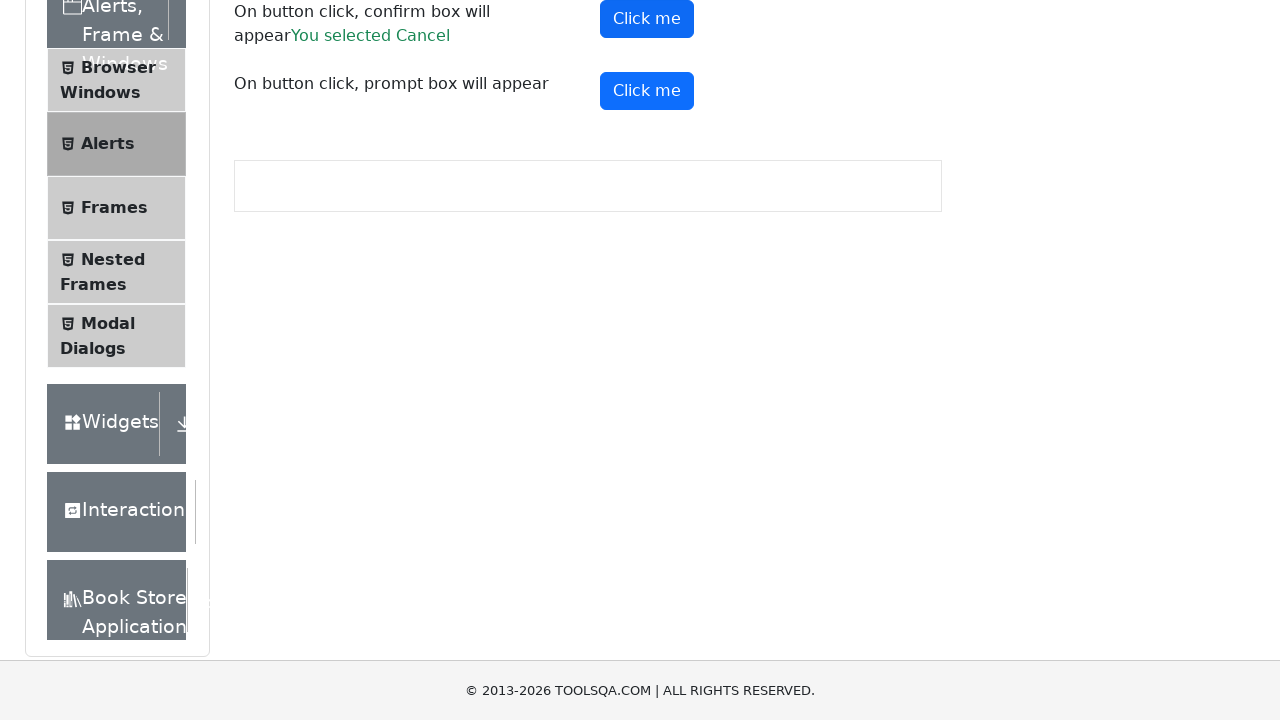

Waited for confirm result message to appear
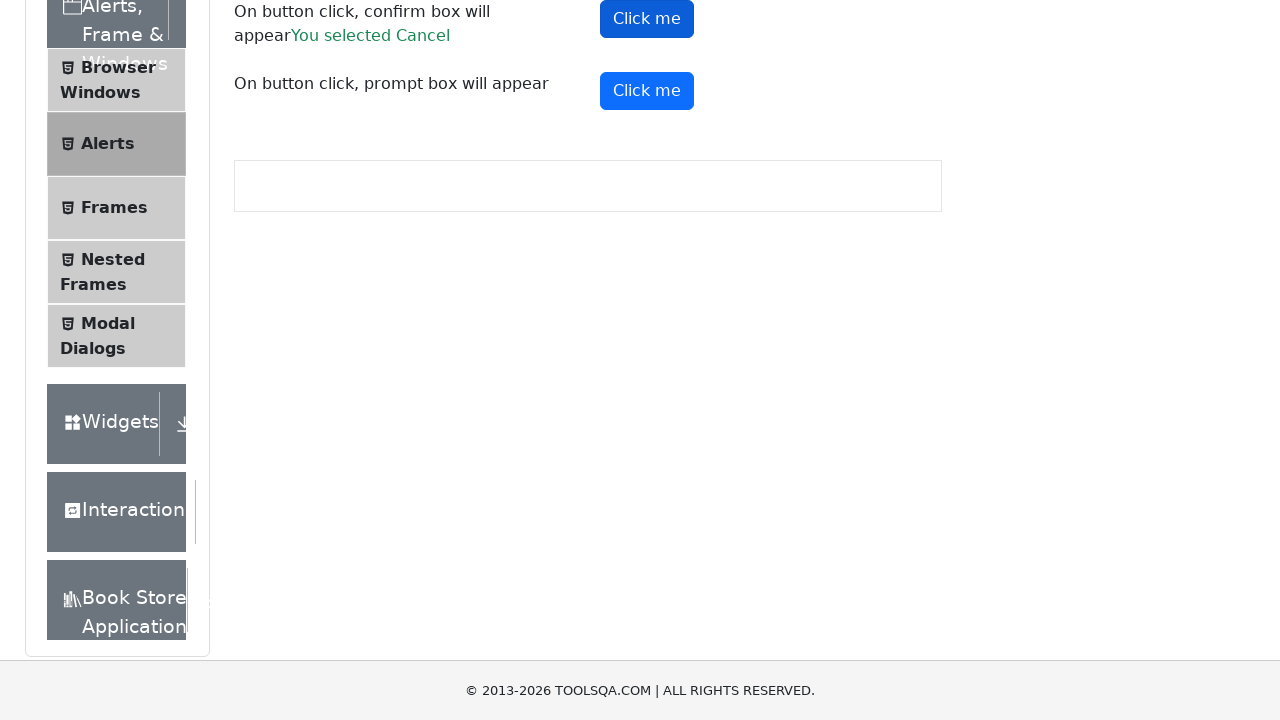

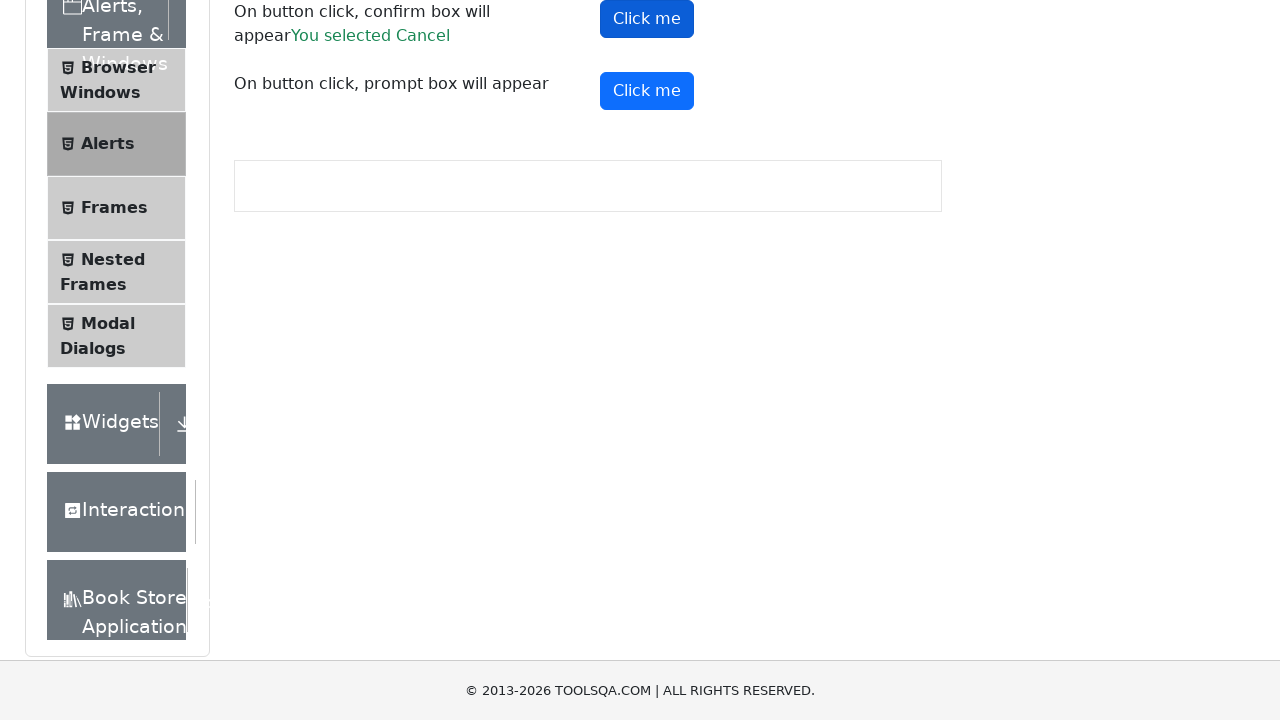